Tests dynamic loading page where the target element is already in DOM but hidden, clicks Start button and waits for the hidden element to become visible after loading completes.

Starting URL: http://the-internet.herokuapp.com/dynamic_loading/1

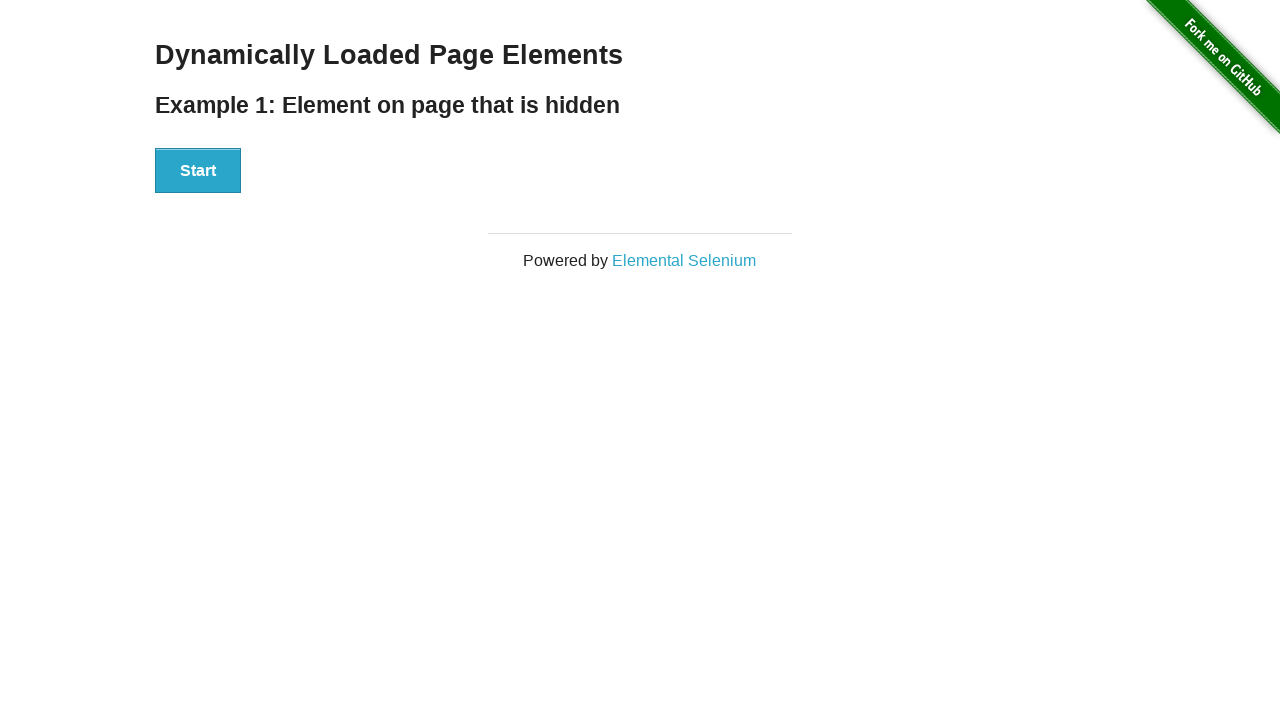

Clicked Start button to trigger dynamic loading at (198, 171) on #start button
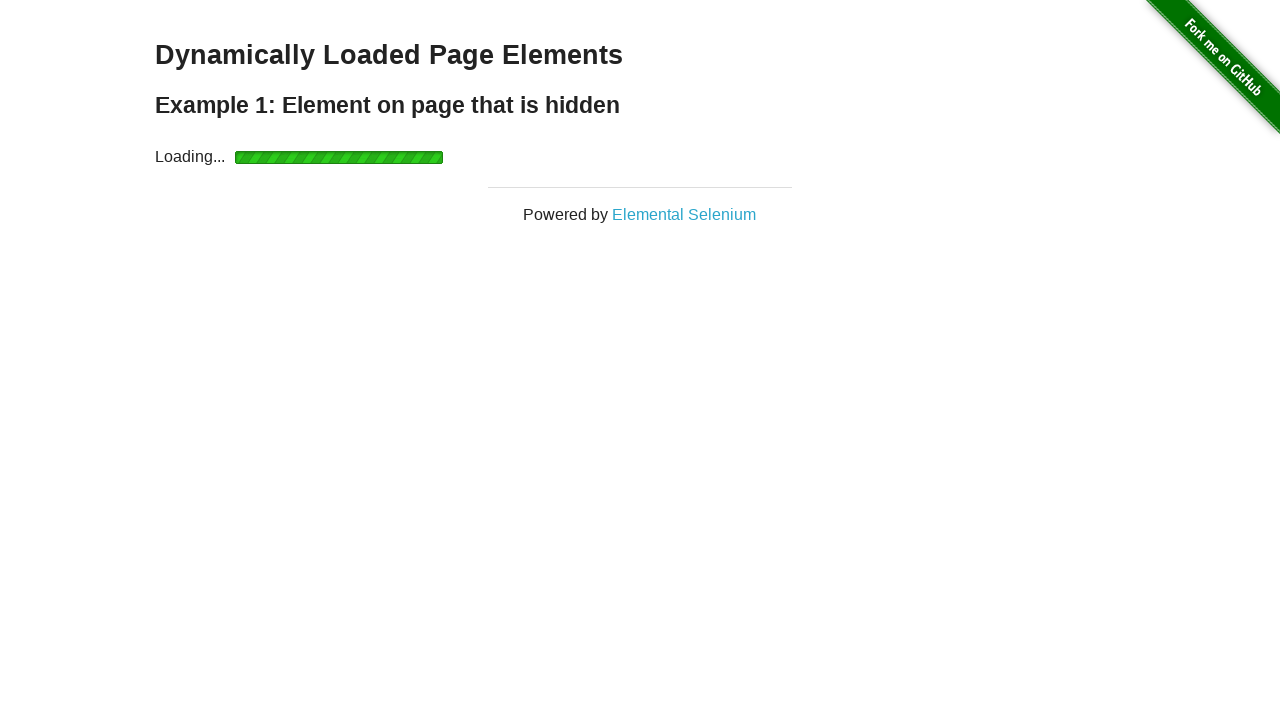

Waited for finish element to become visible (was hidden in DOM initially)
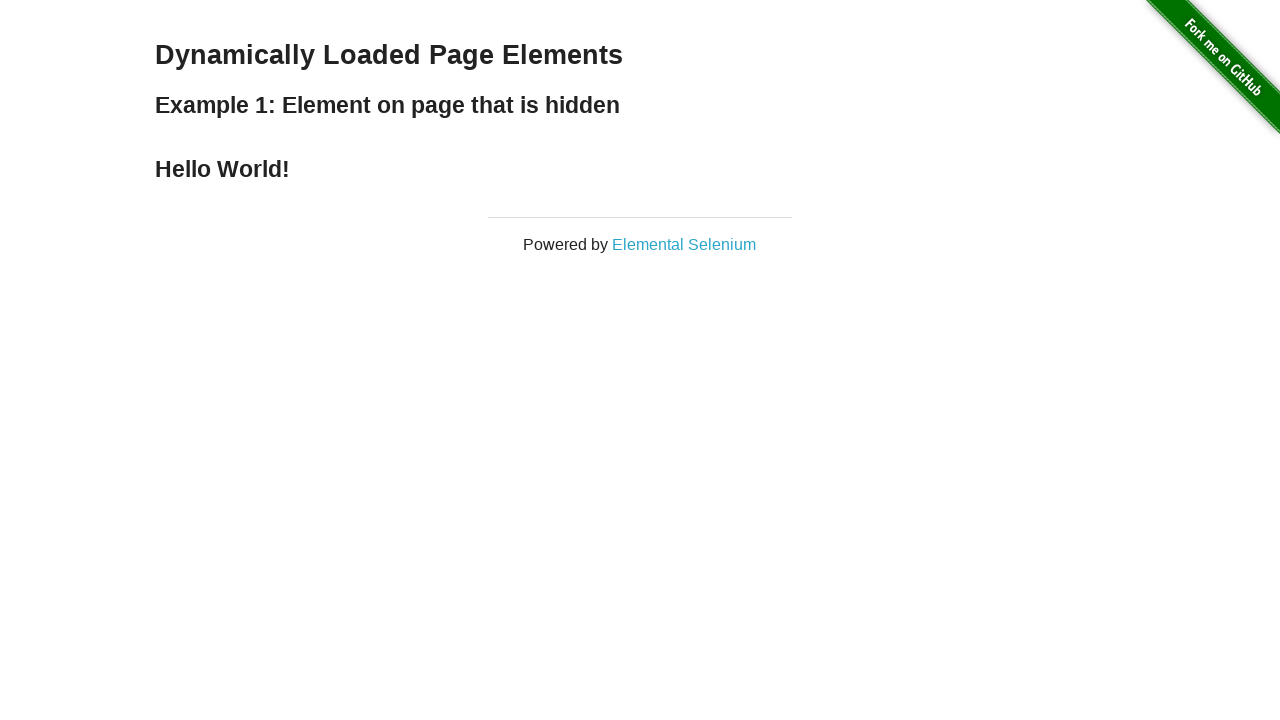

Verified finish element is now visible
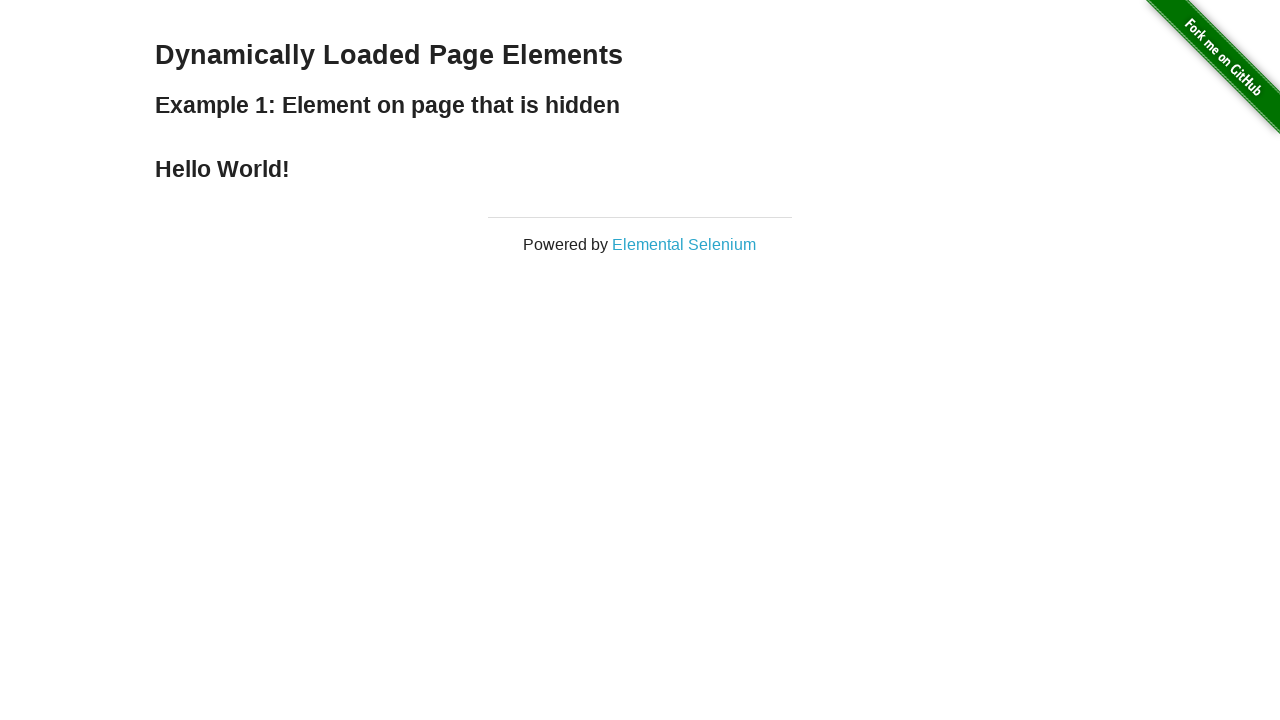

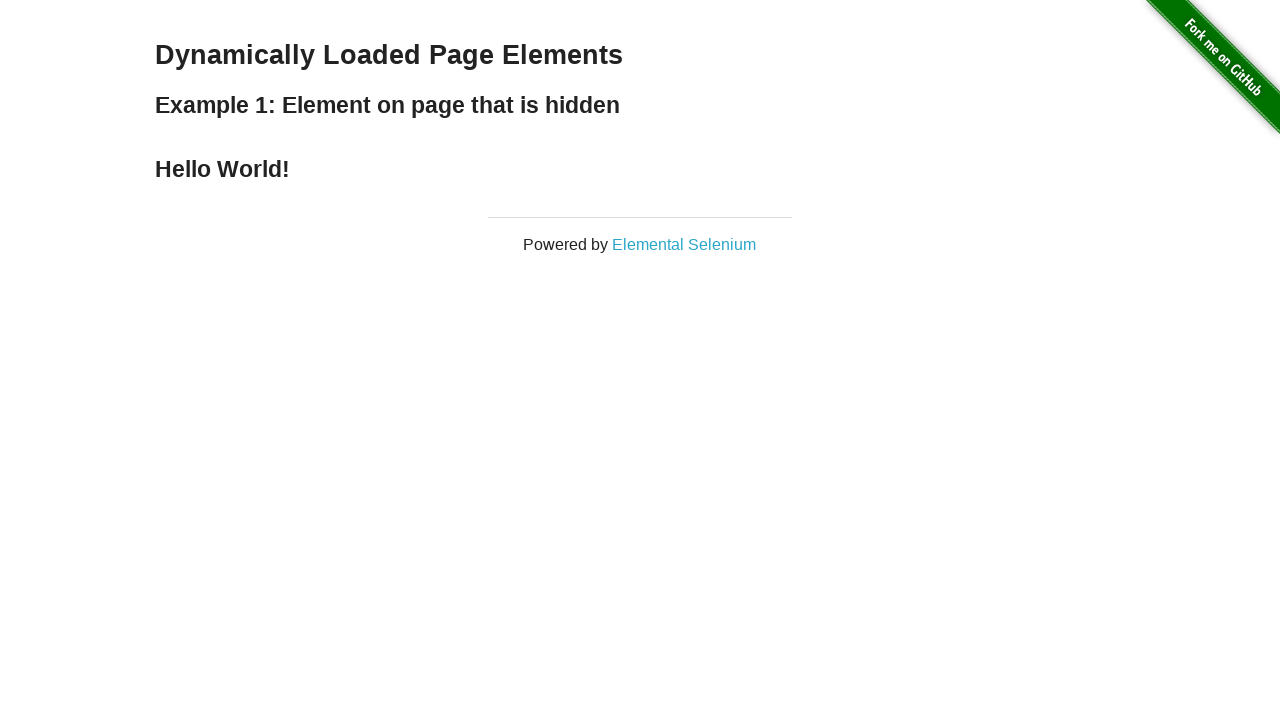